Tests radio button functionality by clicking on different radio buttons (hockey, football, yellow) from different groups and verifying they become selected.

Starting URL: https://practice.cydeo.com/radio_buttons

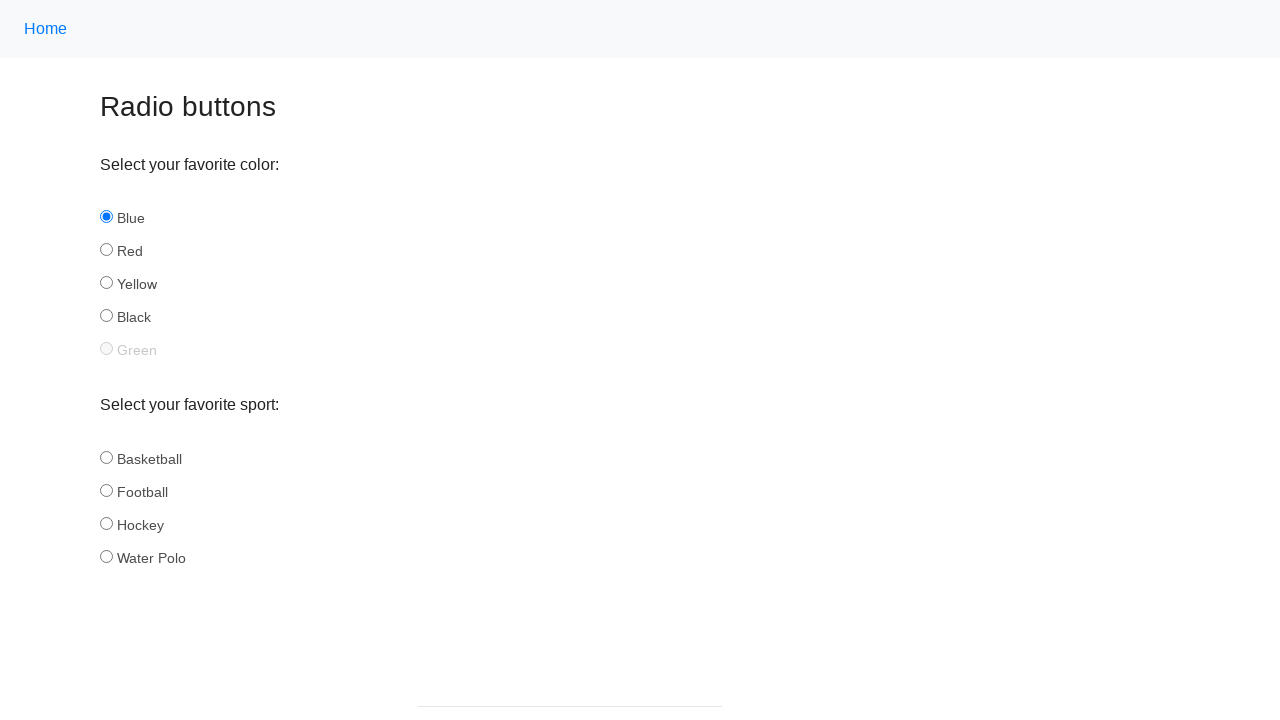

Clicked hockey radio button in sport group at (106, 523) on input[name='sport'][id='hockey']
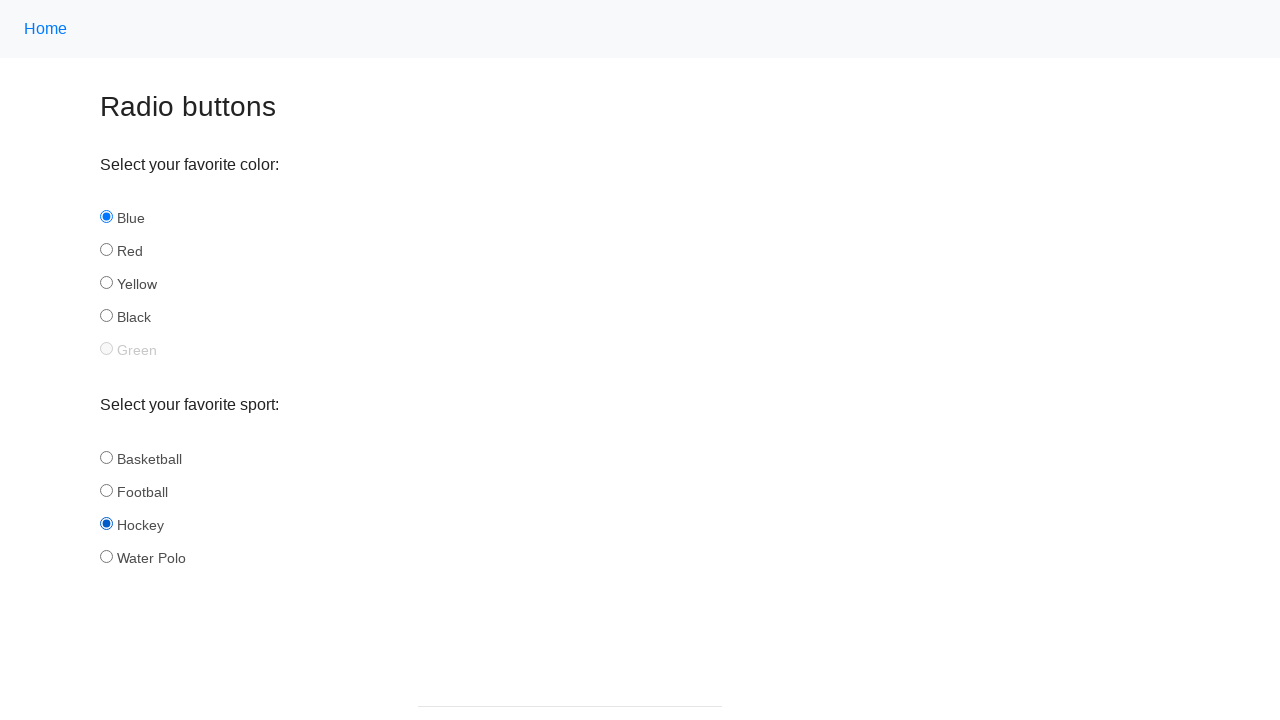

Verified hockey radio button is selected
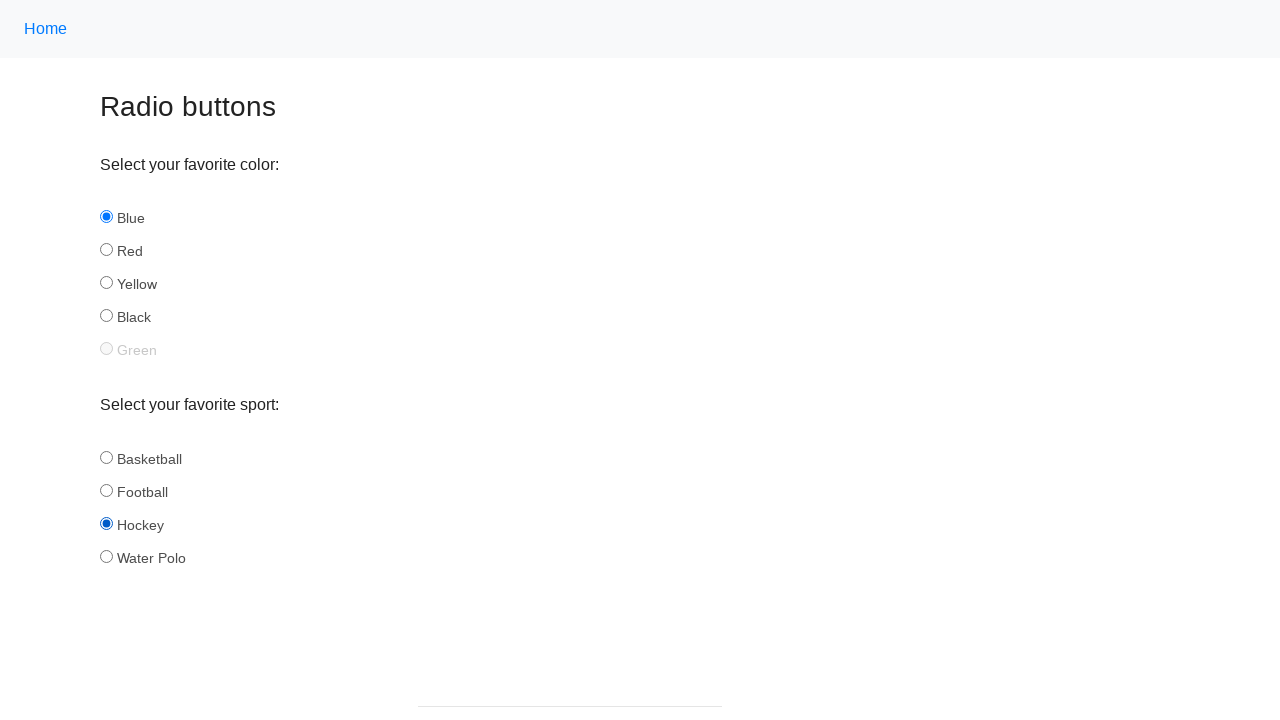

Clicked football radio button in sport group at (106, 490) on input[name='sport'][id='football']
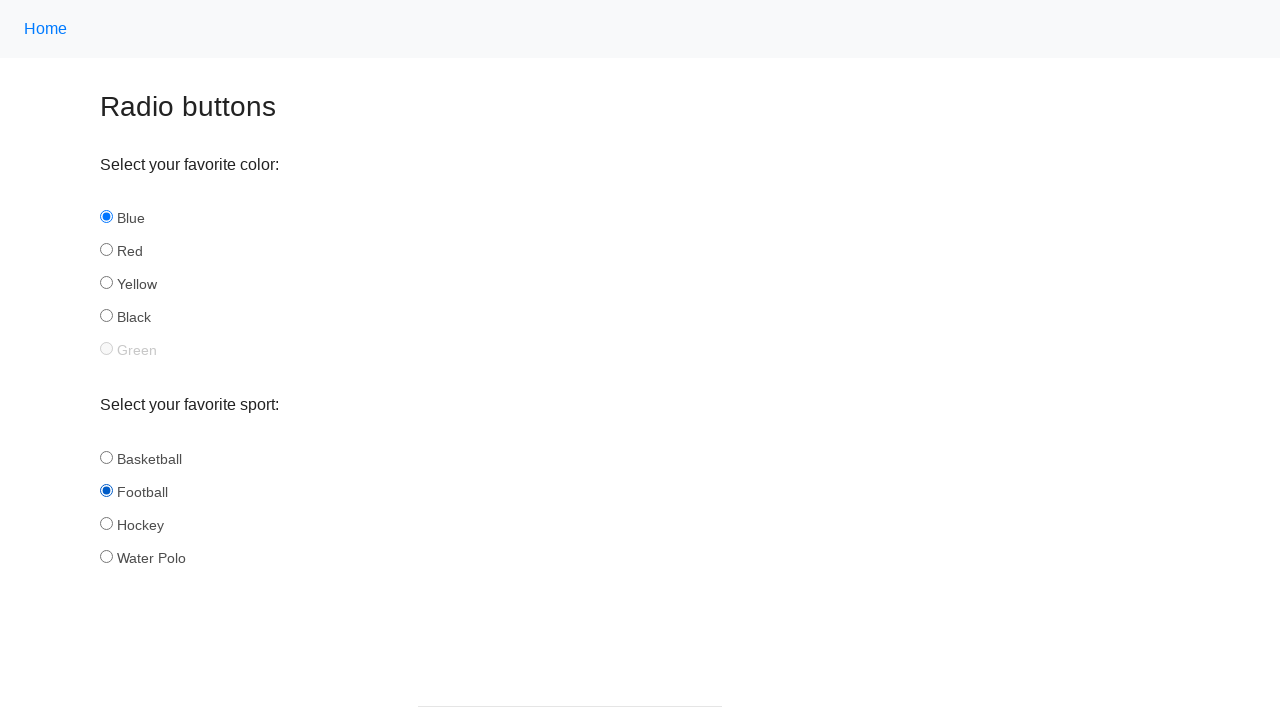

Verified football radio button is selected
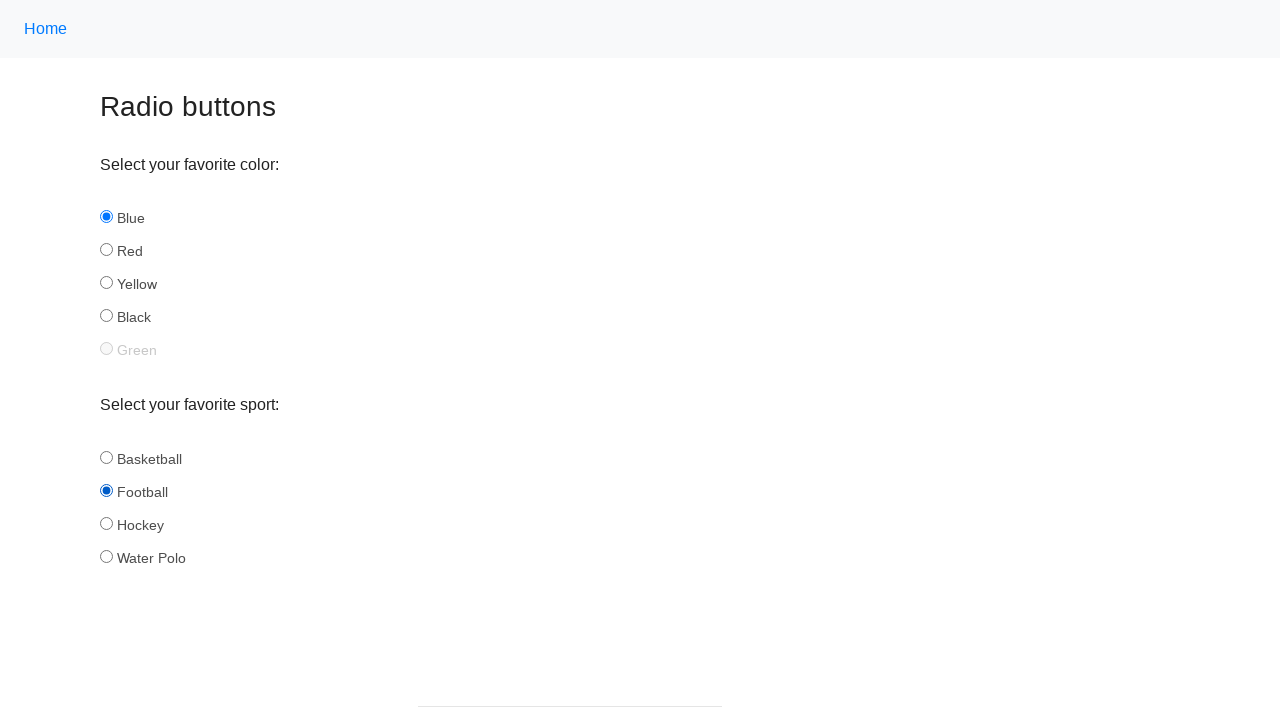

Clicked yellow radio button in color group at (106, 283) on input[name='color'][id='yellow']
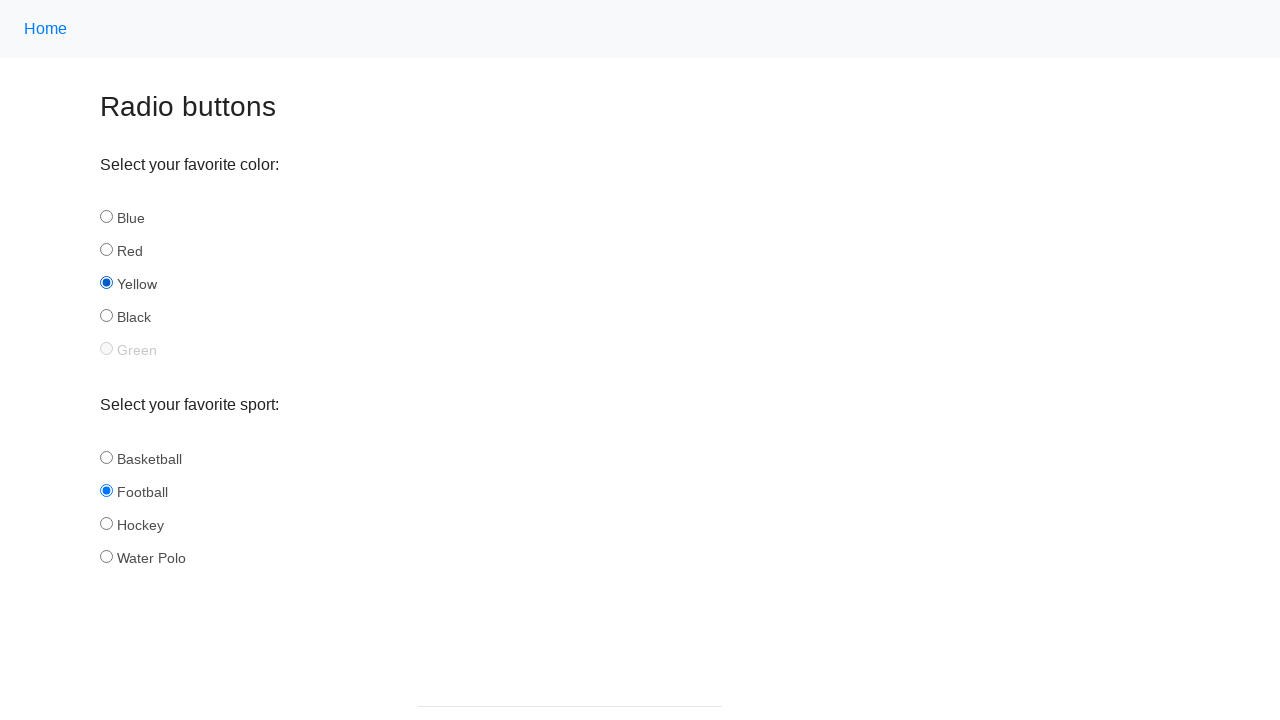

Verified yellow radio button is selected
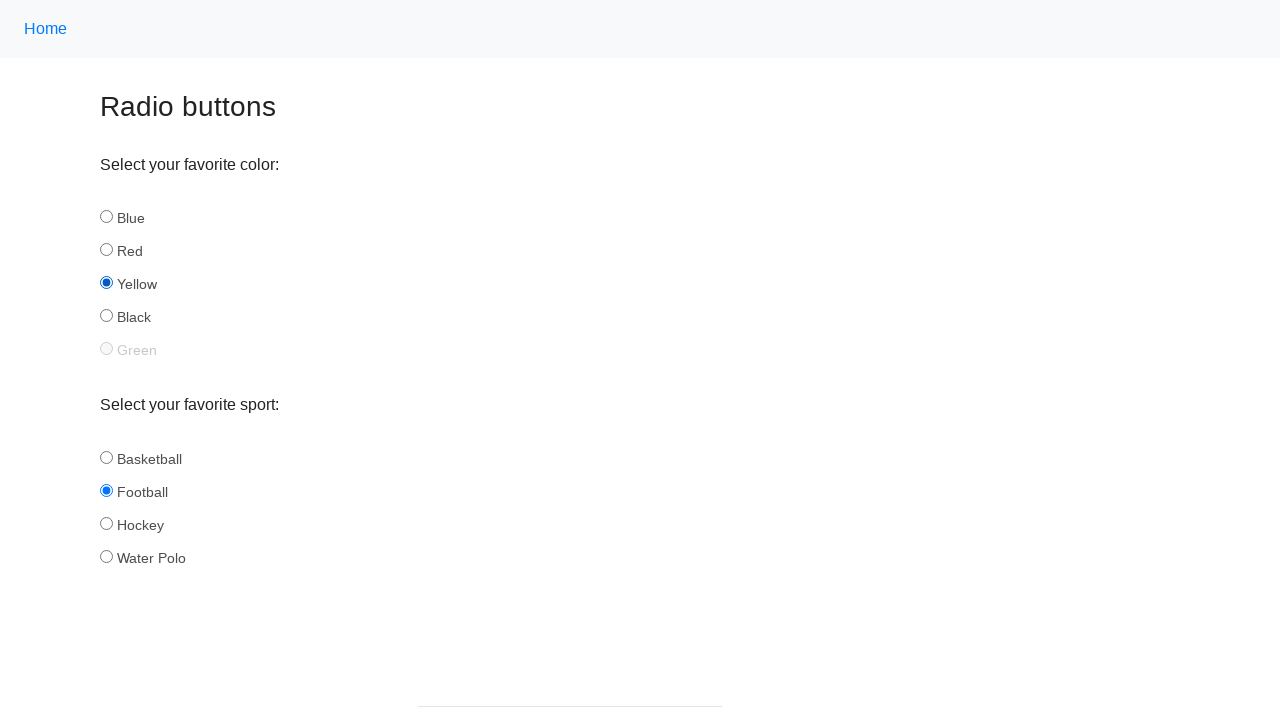

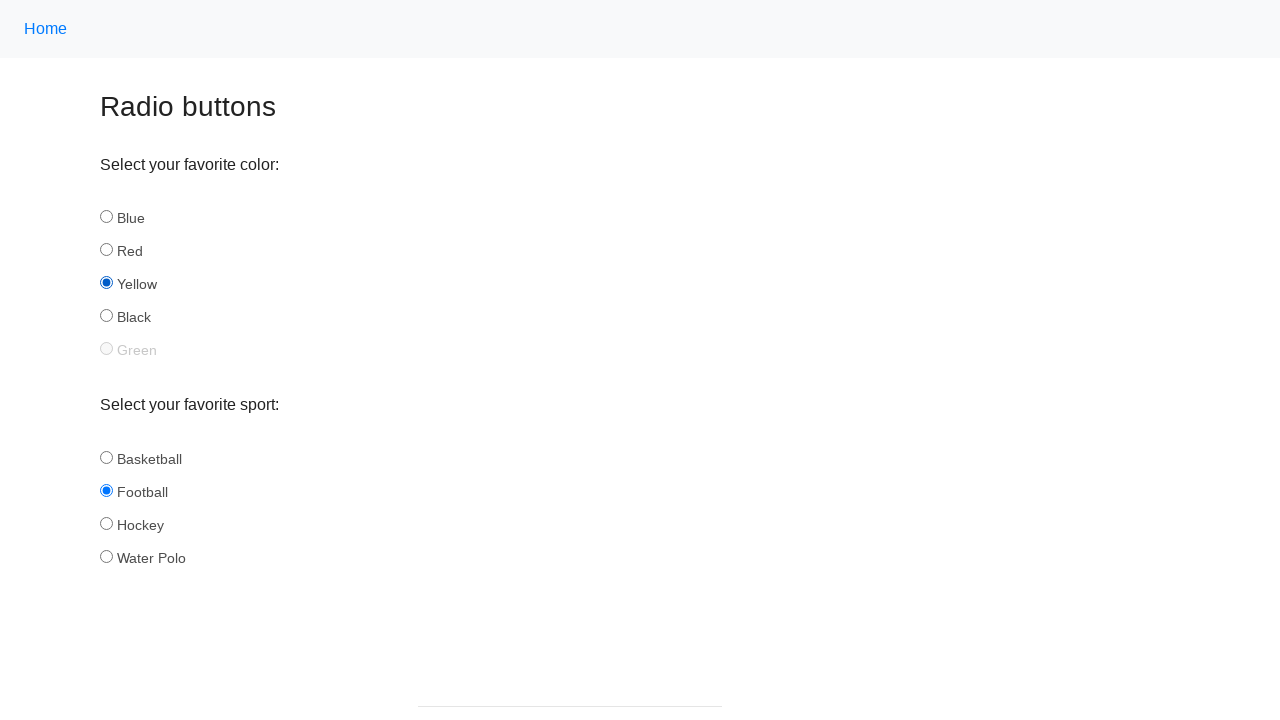